Navigates to the Supabets homepage and verifies that elements with the class 'plr_1' are present on the page.

Starting URL: https://supabets.com/

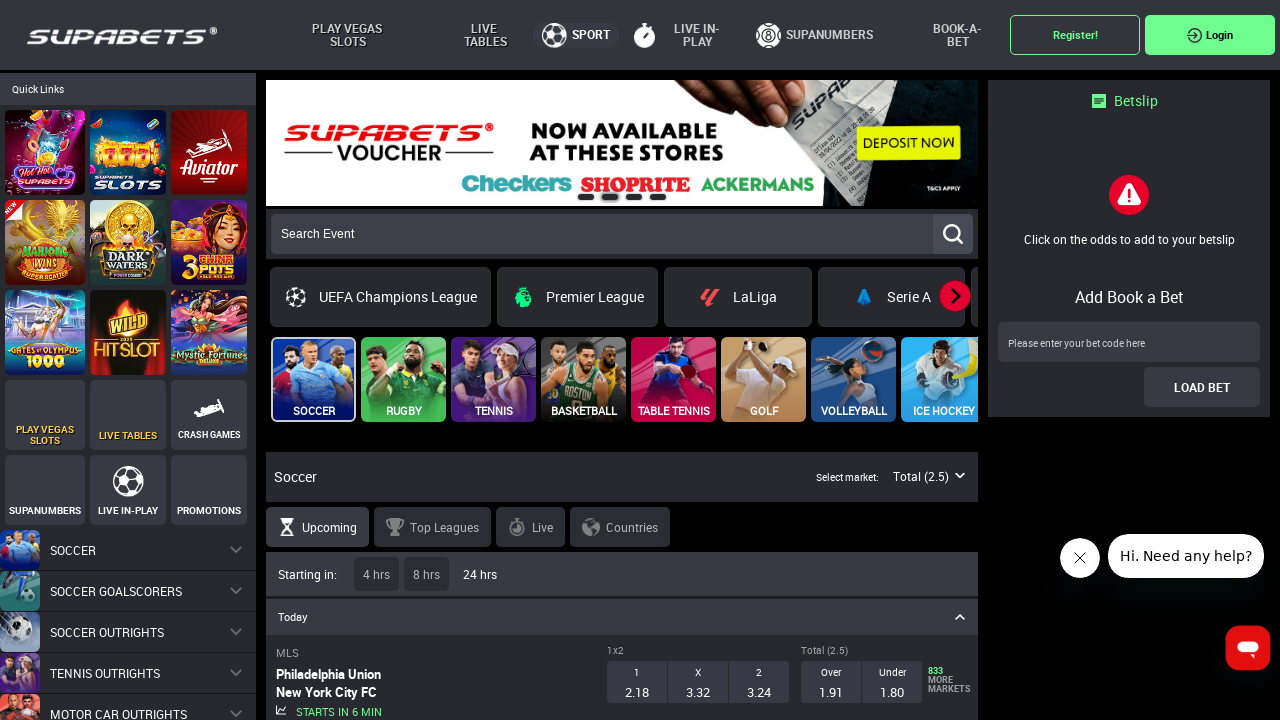

Navigated to Supabets homepage
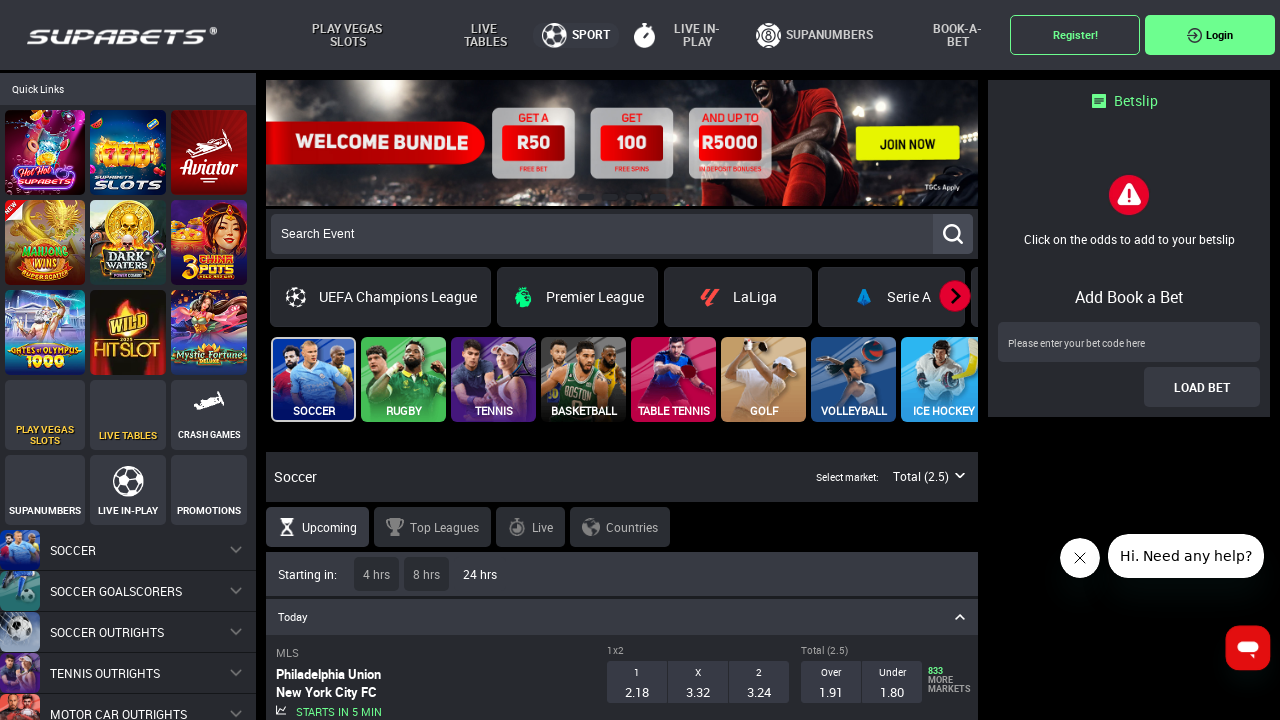

Waited for elements with class 'plr_1' to be present (timeout: 10000ms)
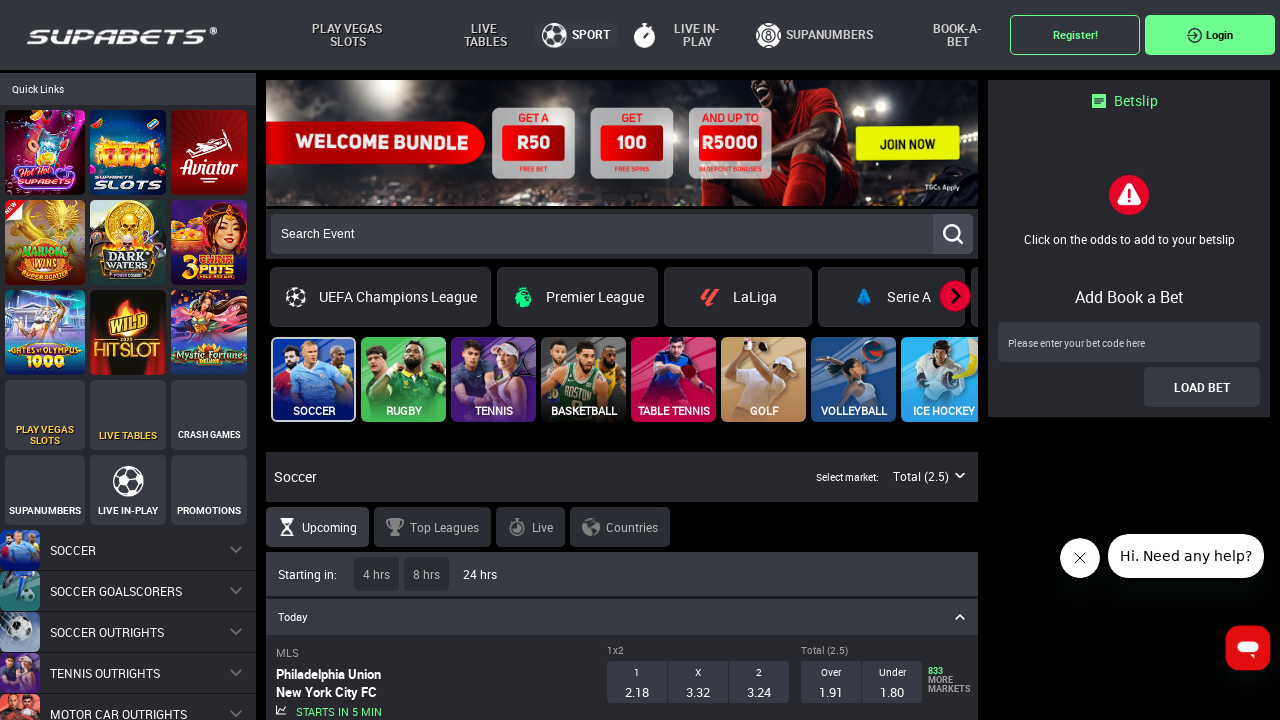

Found 25 element(s) with class 'plr_1'
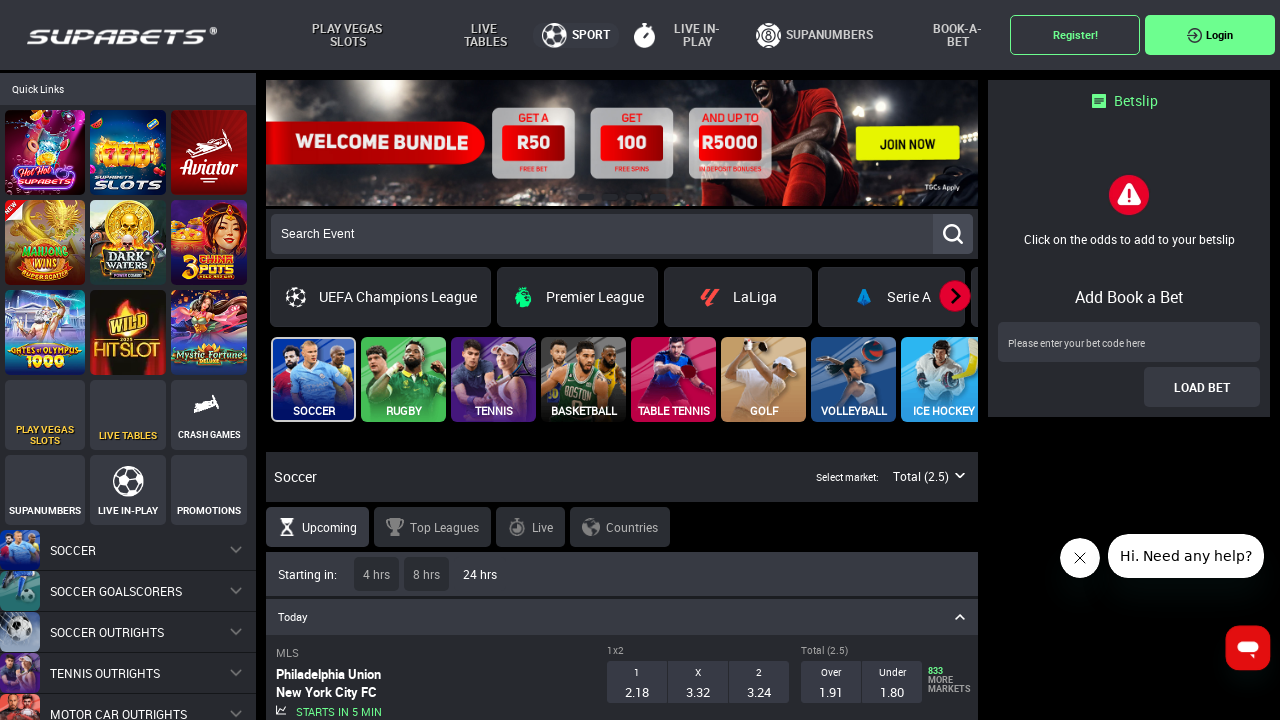

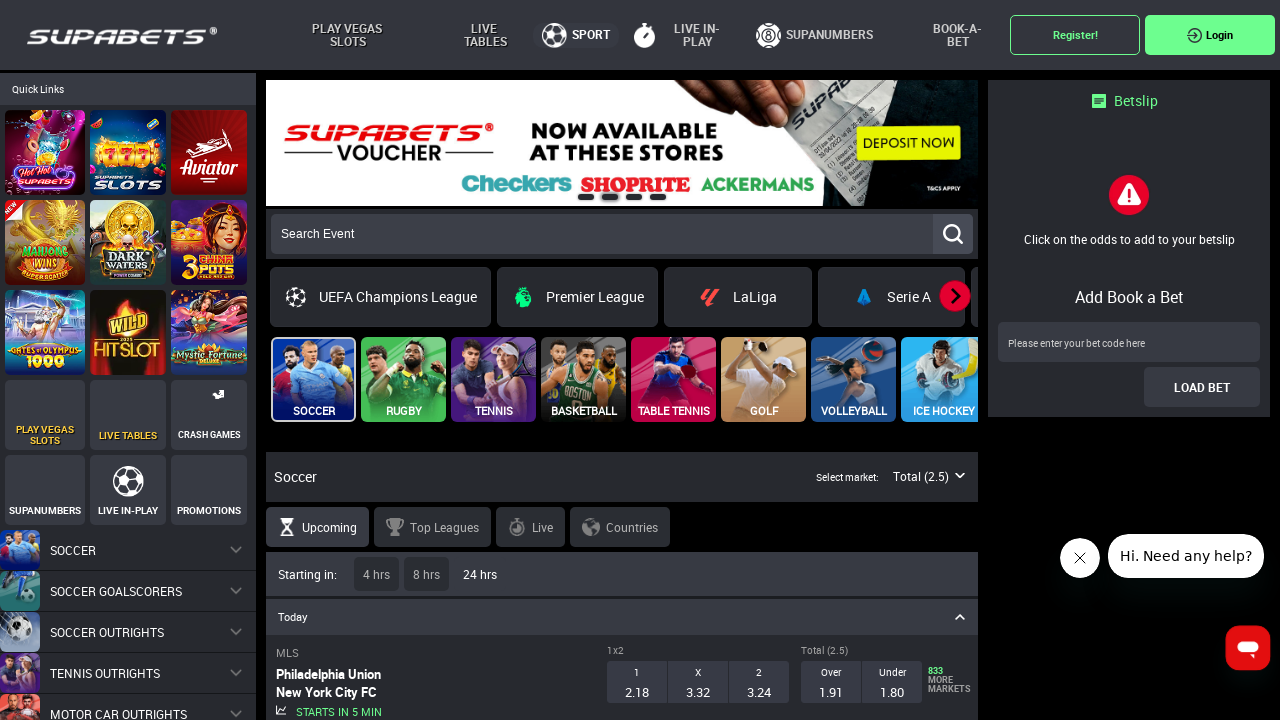